Tests iframe handling by switching to a frame and clicking a button inside it

Starting URL: https://leafground.com/frame.xhtml

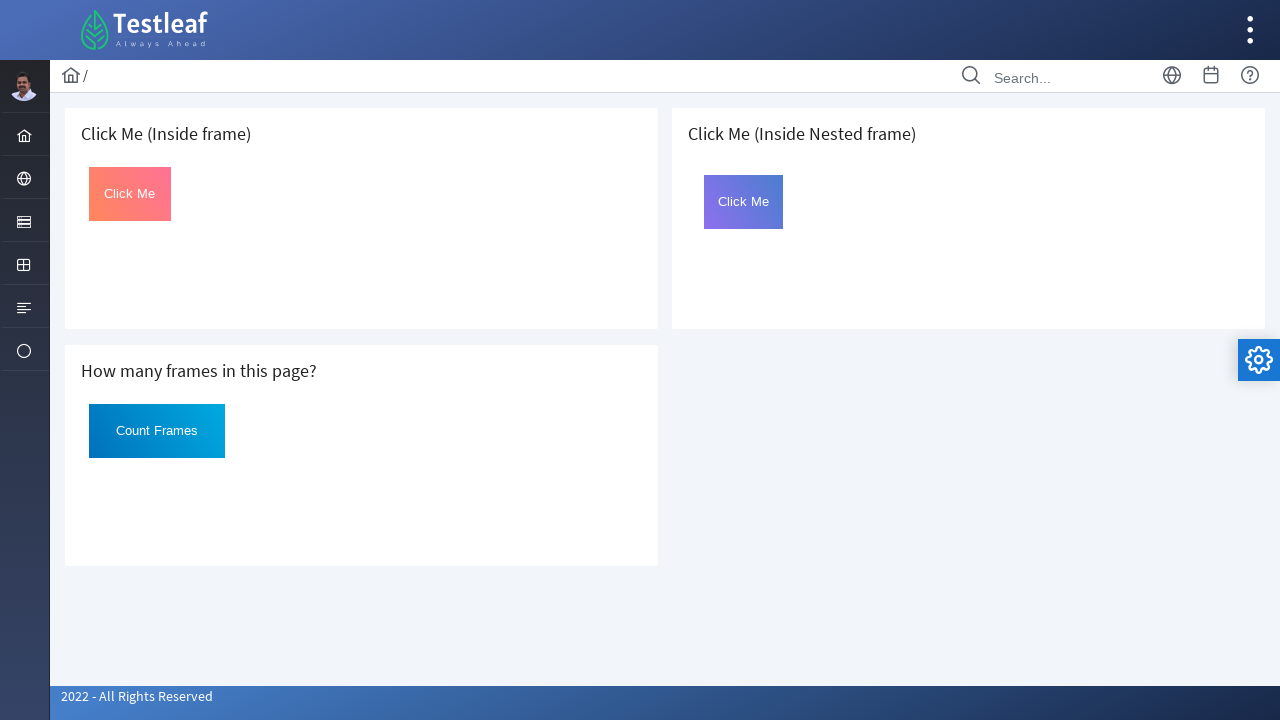

Located the first iframe on the page
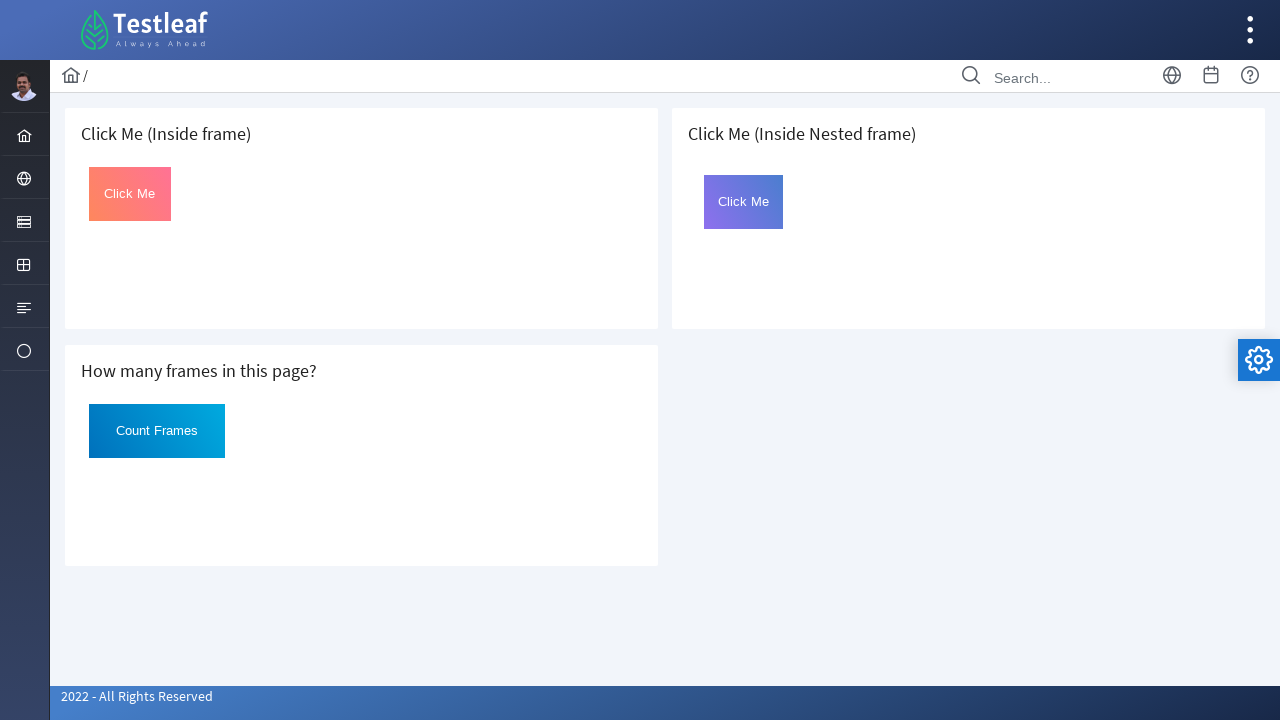

Clicked the button with id 'Click' inside the iframe at (130, 194) on iframe >> nth=0 >> internal:control=enter-frame >> #Click
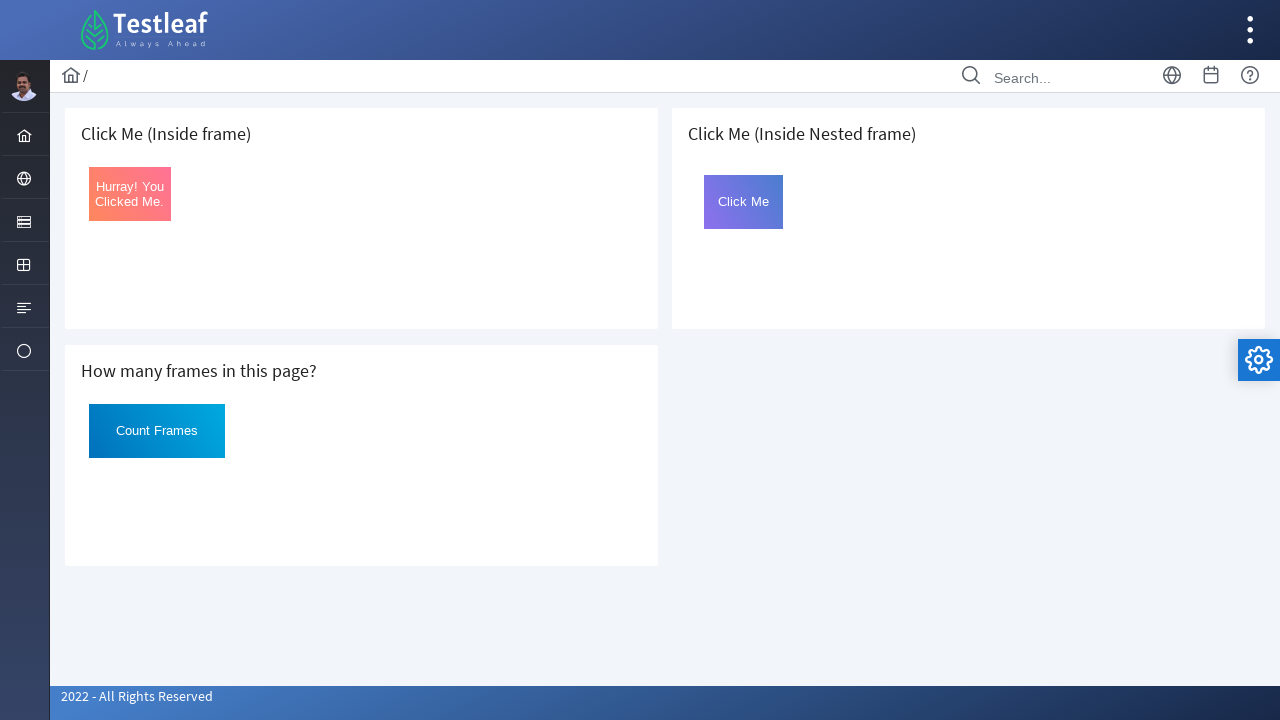

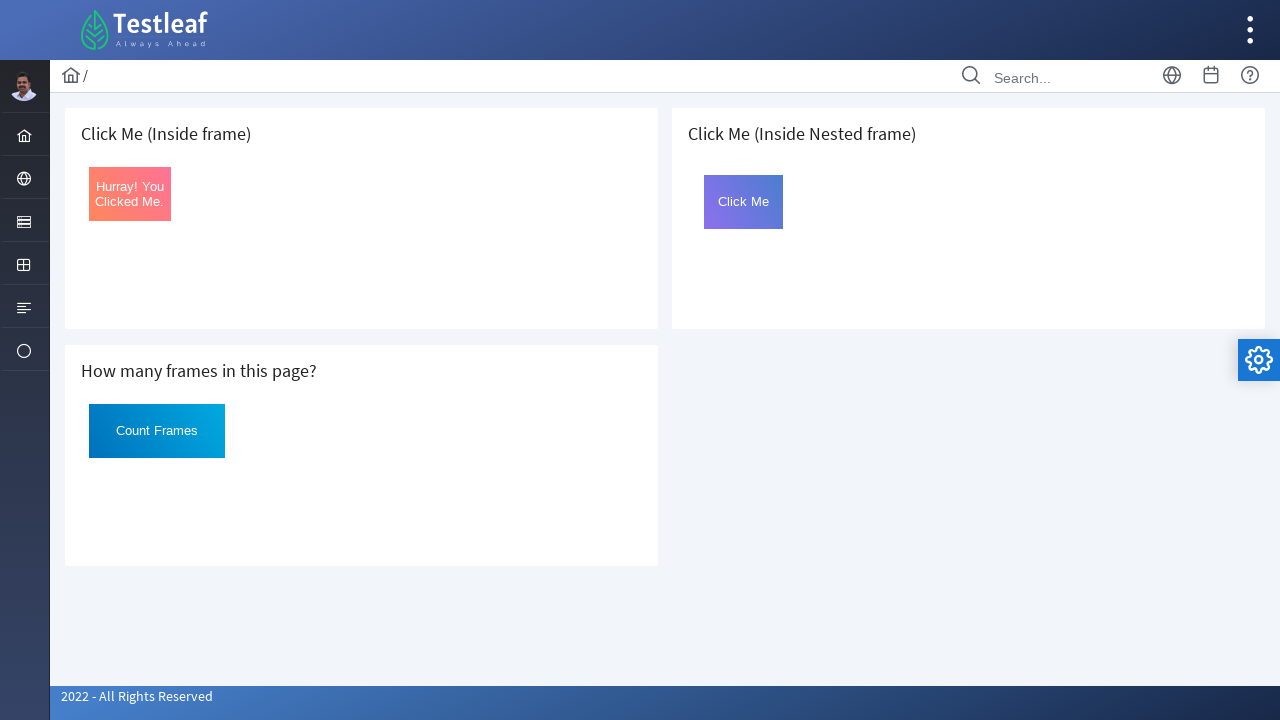